Tests contact form by filling in name and email fields and submitting the form

Starting URL: https://www.ultimateqa.com/simple-html-elements-for-automation/

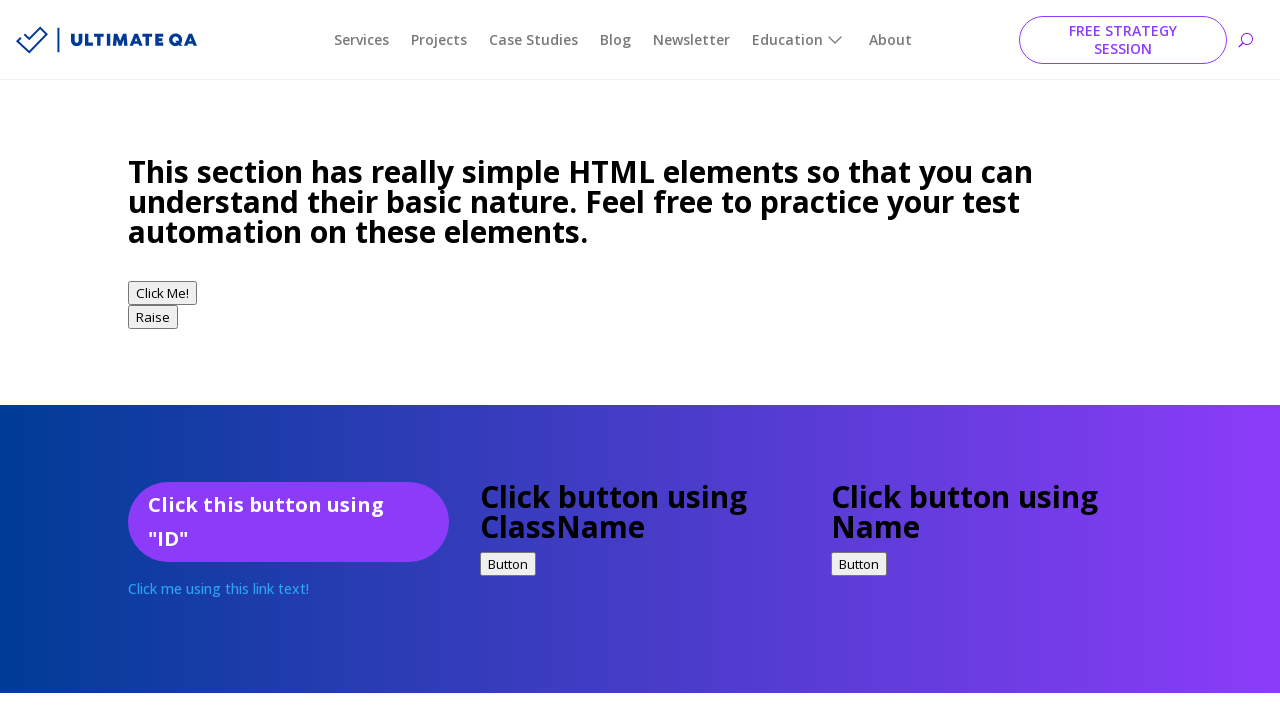

Filled in name field with 'John Snow' on #et_pb_contact_name_0
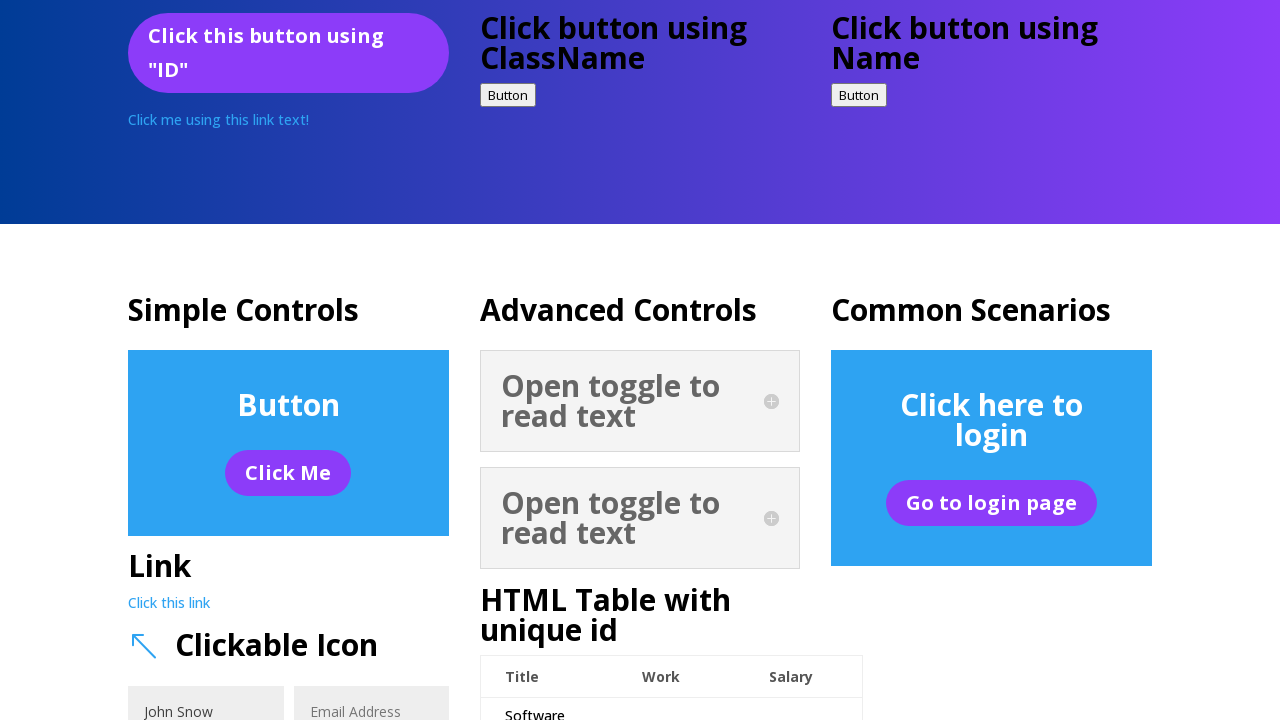

Filled in email field with 'johnsnow@gameofthrones.com' on #et_pb_contact_email_0
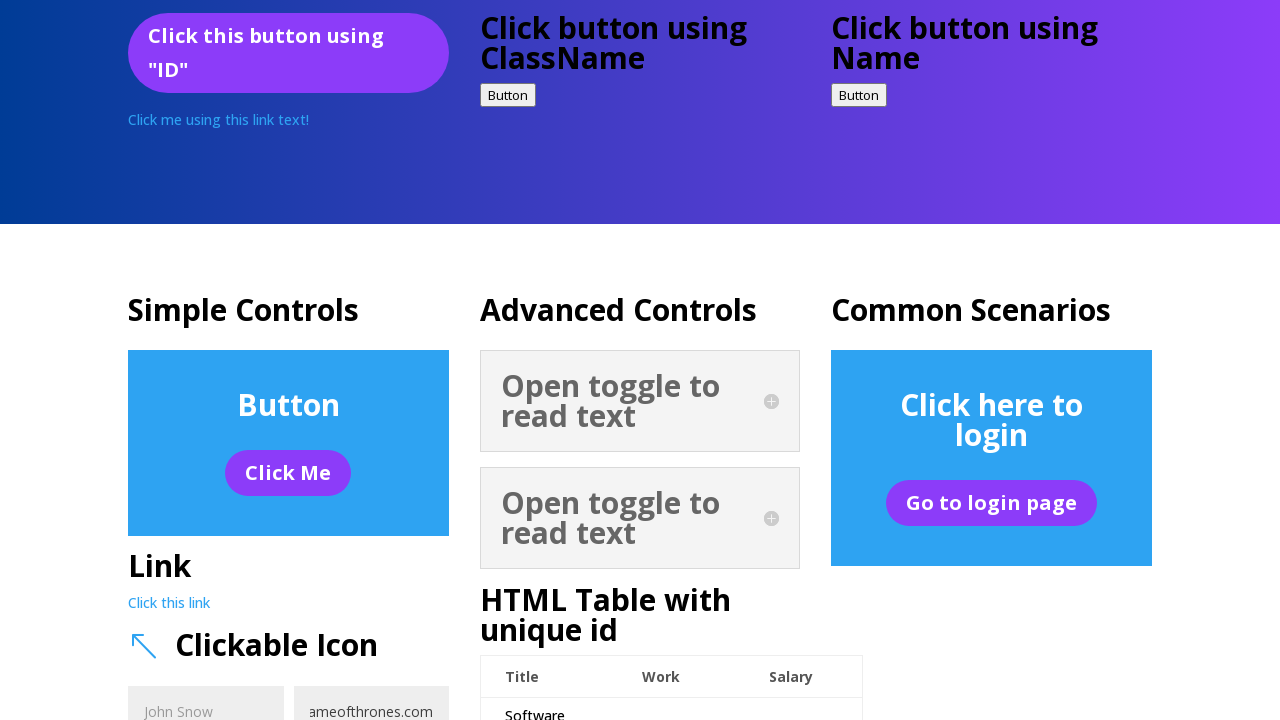

Clicked submit button to submit contact form at (379, 361) on button[type='submit'].et_pb_contact_submit.et_pb_button
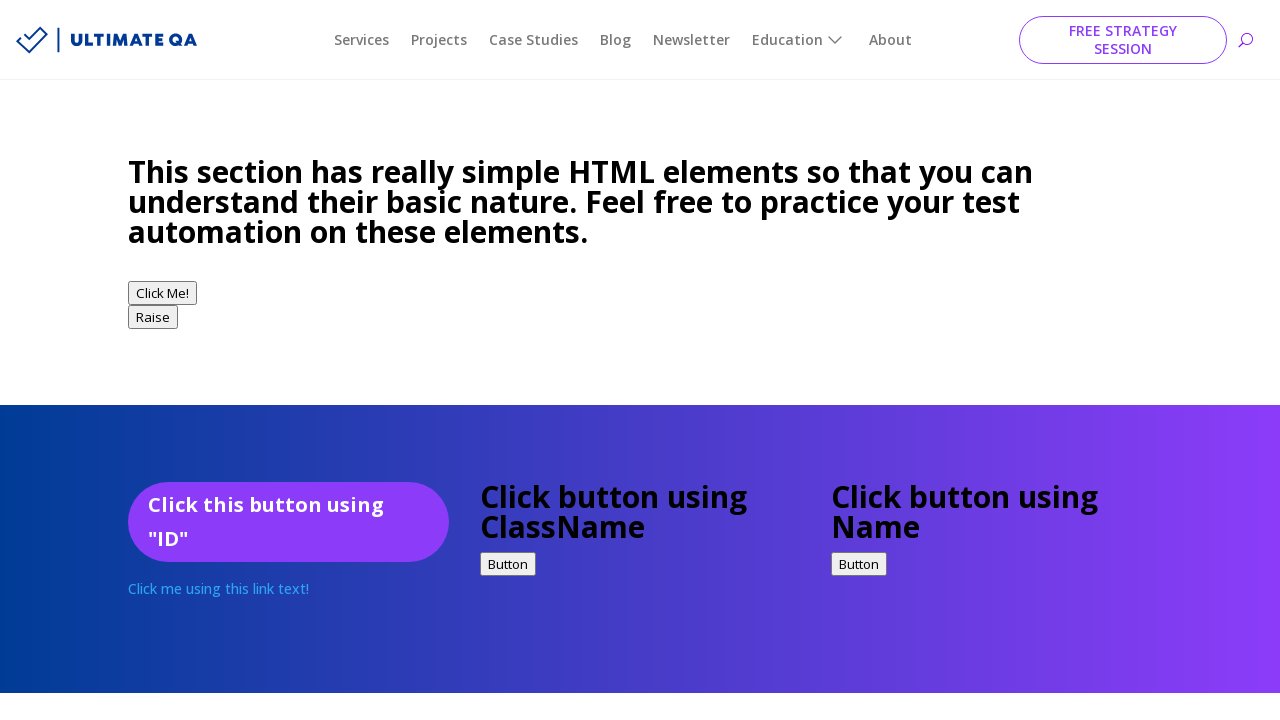

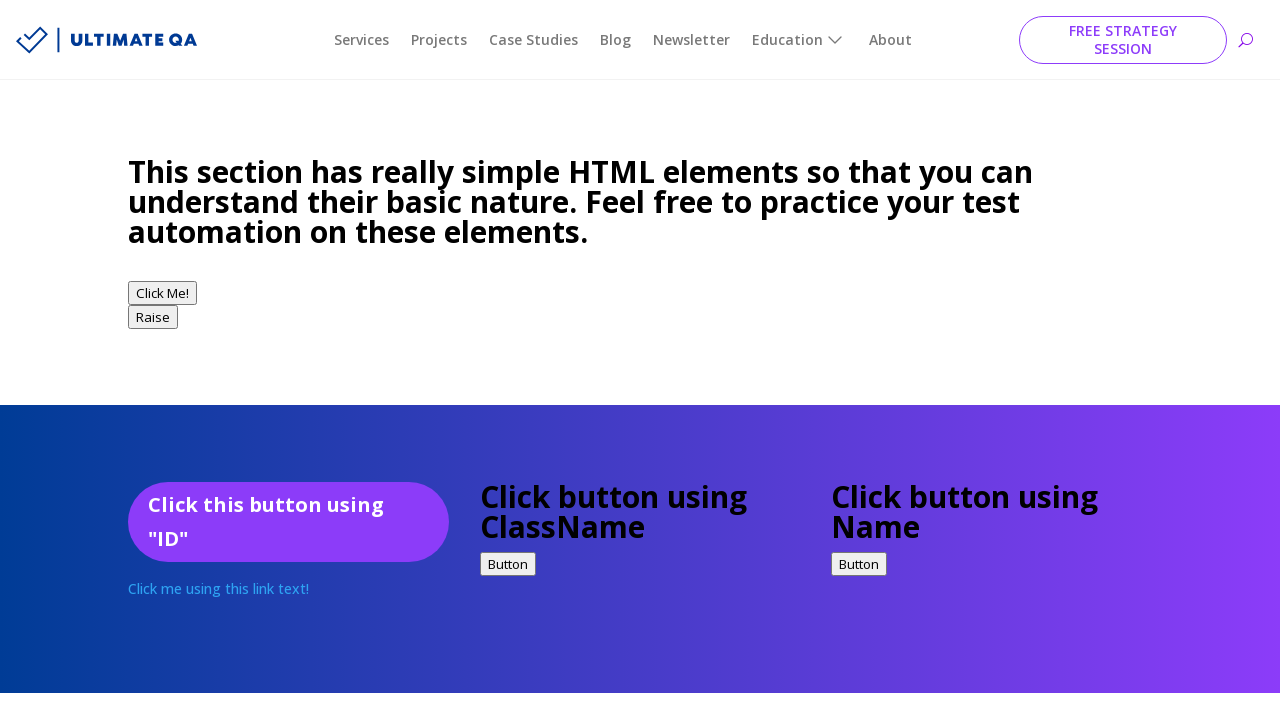